Navigates through a book catalog website, waiting for book listings to load and clicking through pagination to browse multiple pages of books.

Starting URL: https://books.toscrape.com/

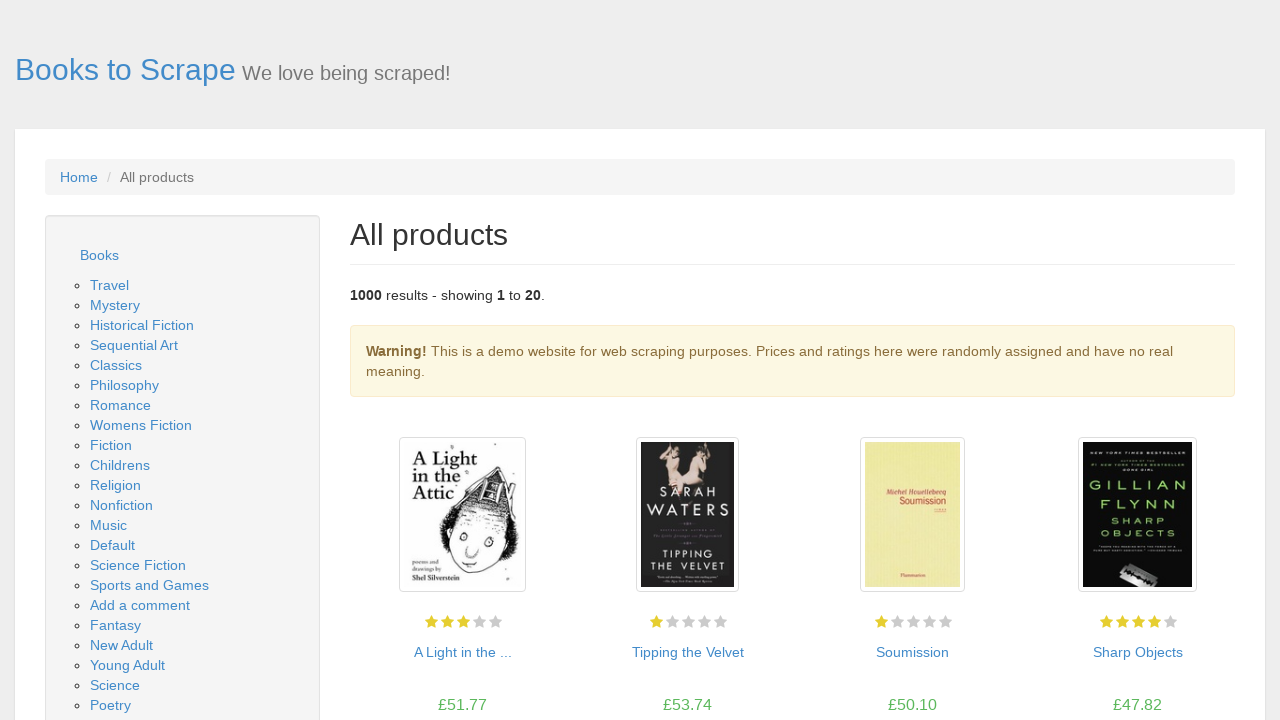

Waited for book listings to load on first page
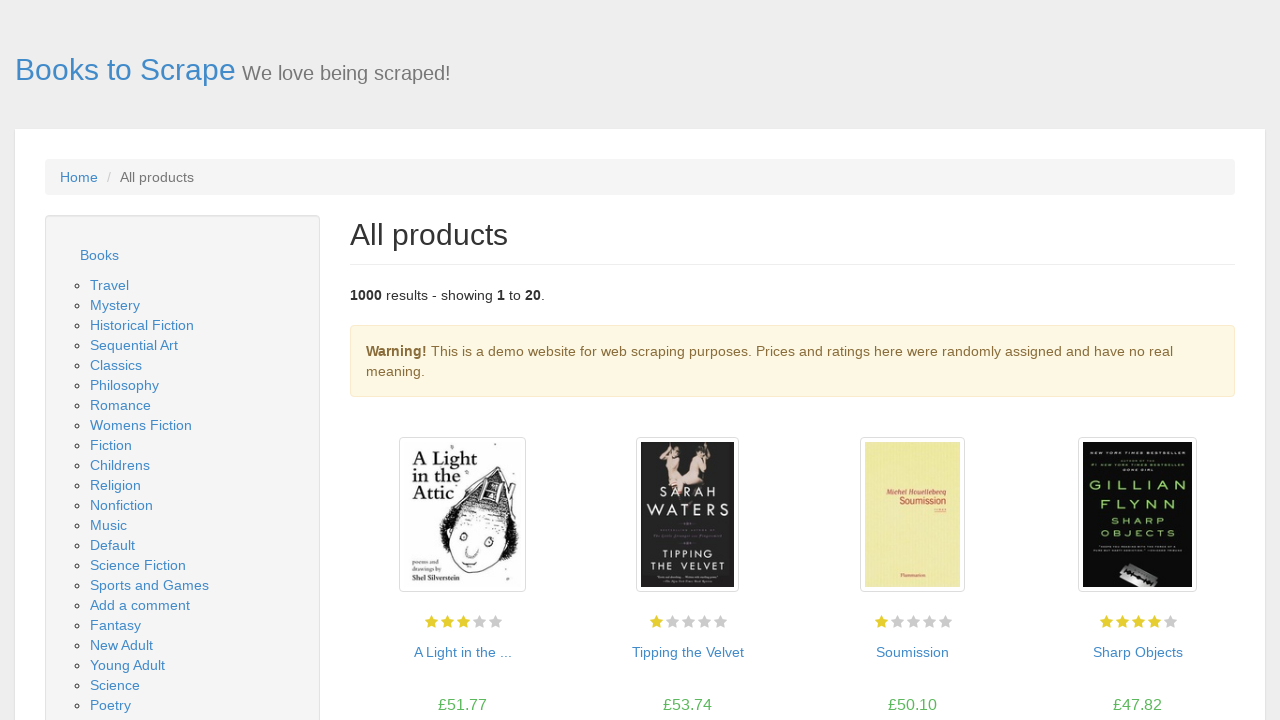

Located all book product blocks
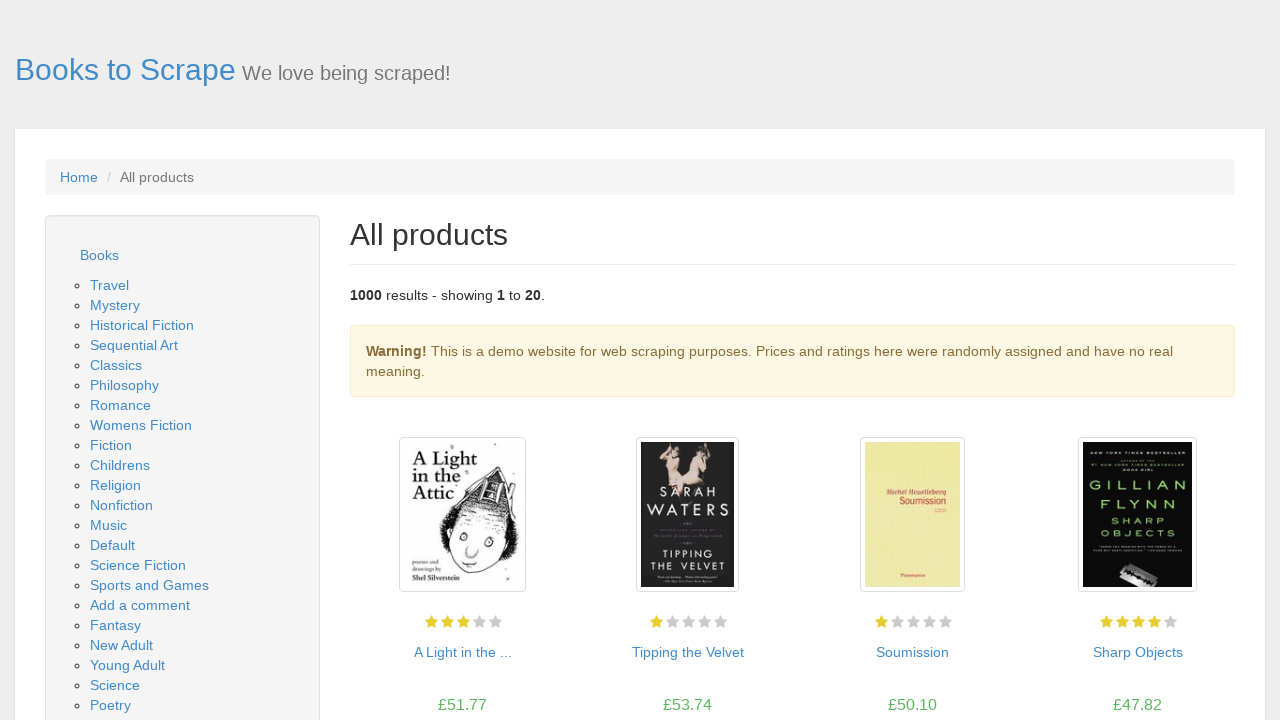

Waited for first book block to be visible
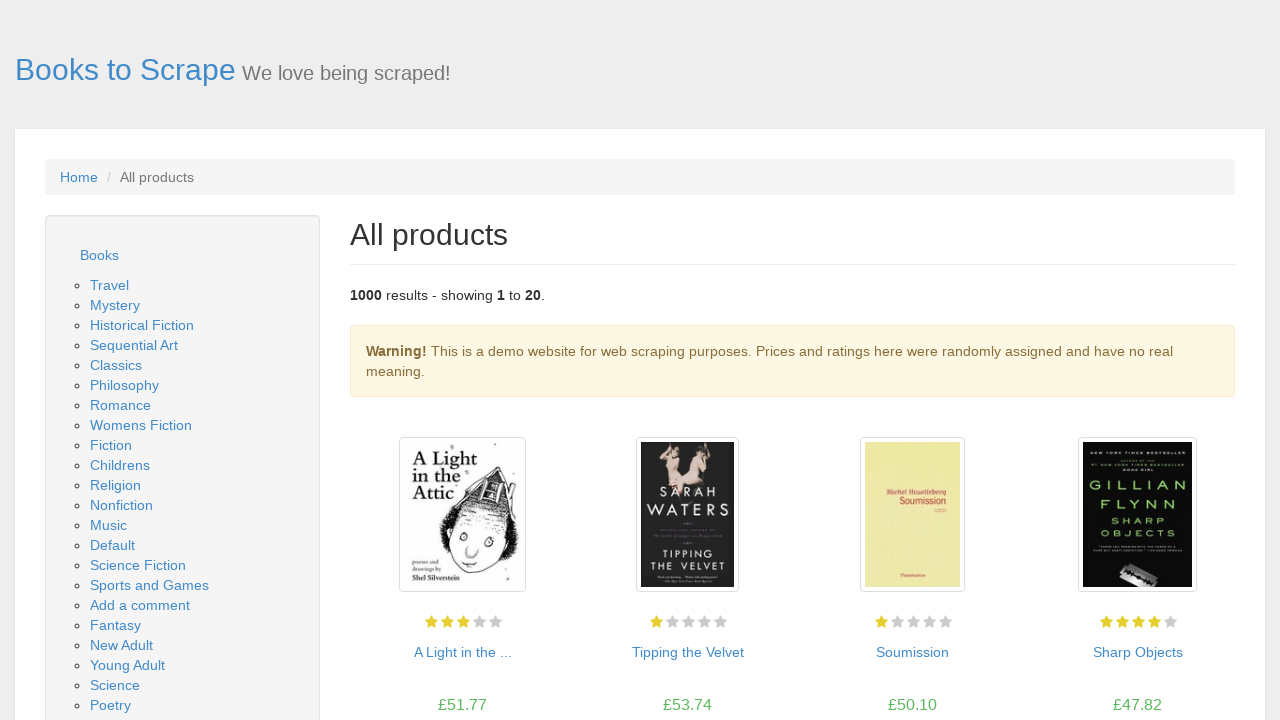

Clicked next page button to navigate to page 2 at (1206, 654) on li.next a
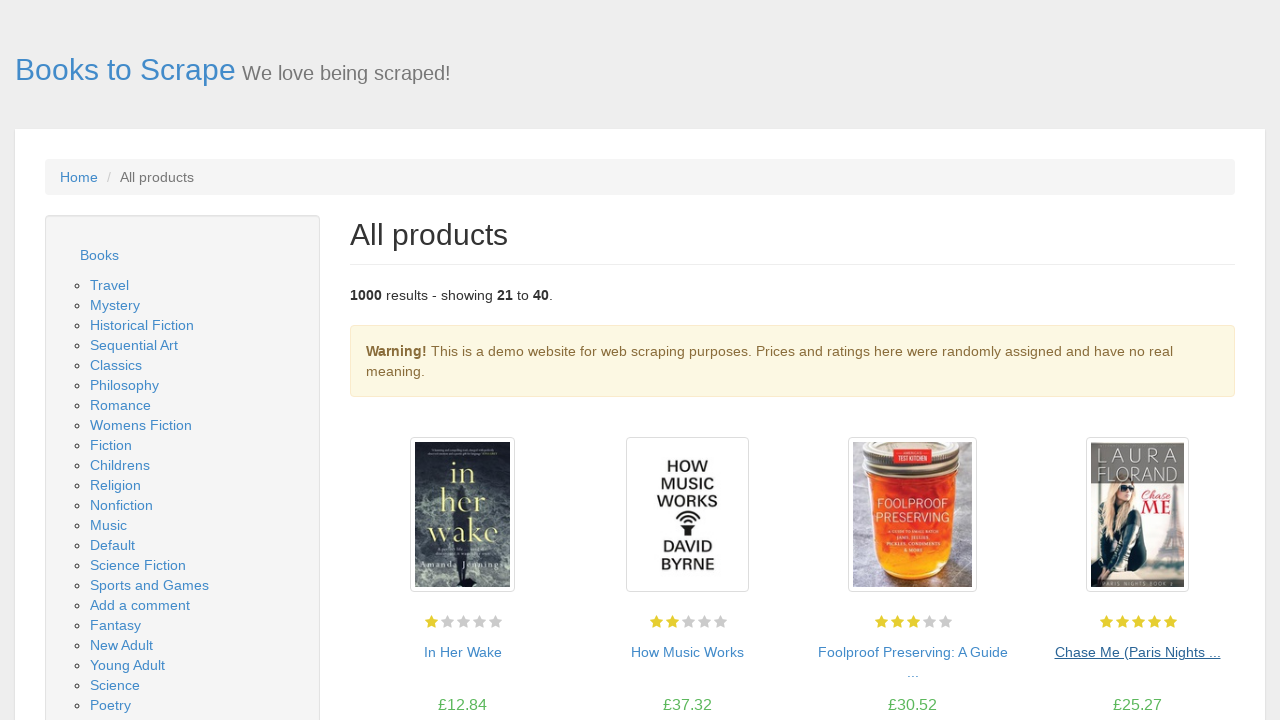

Waited for page 2 to load completely (networkidle)
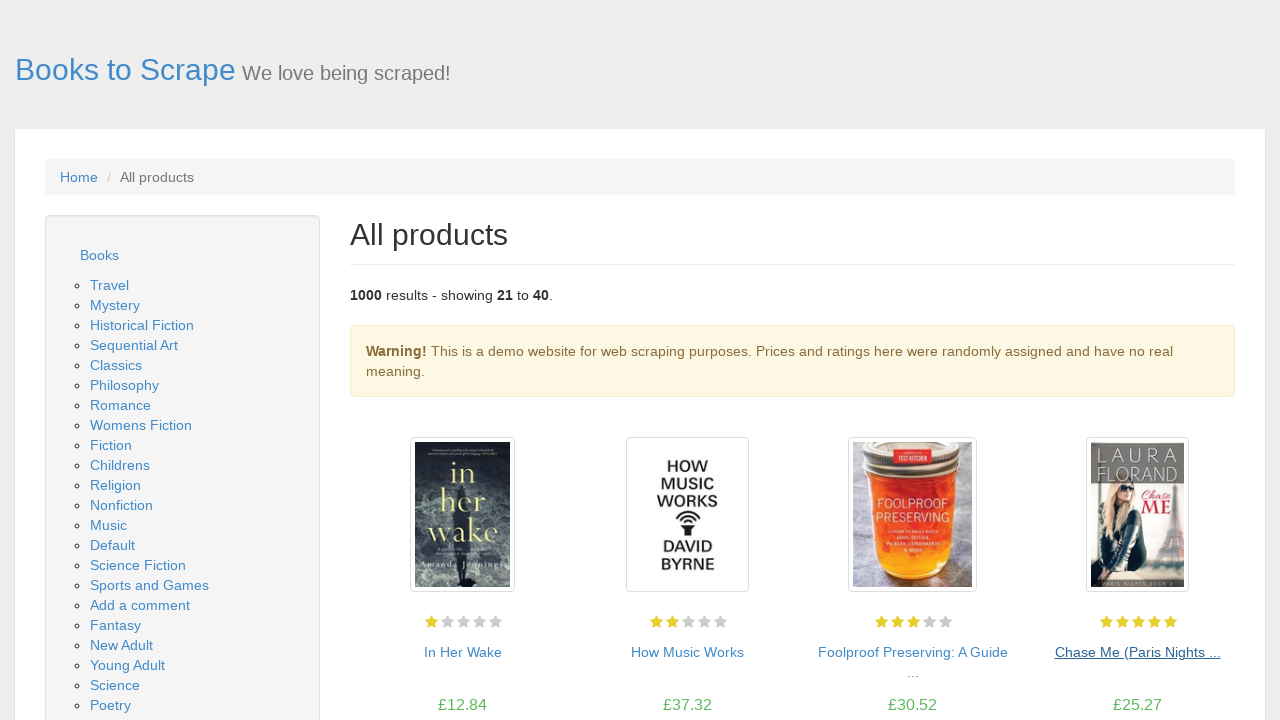

Waited for book listings to load on second page
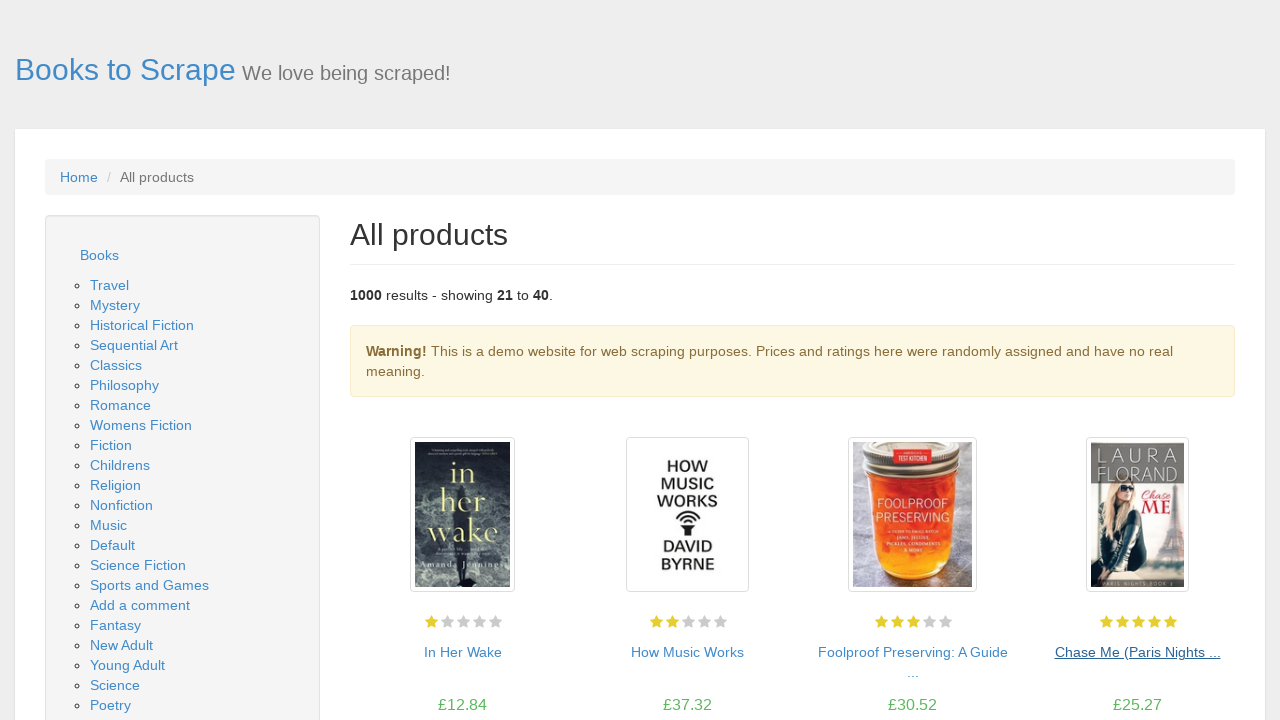

Clicked next page button to navigate to page 3 at (1206, 654) on li.next a
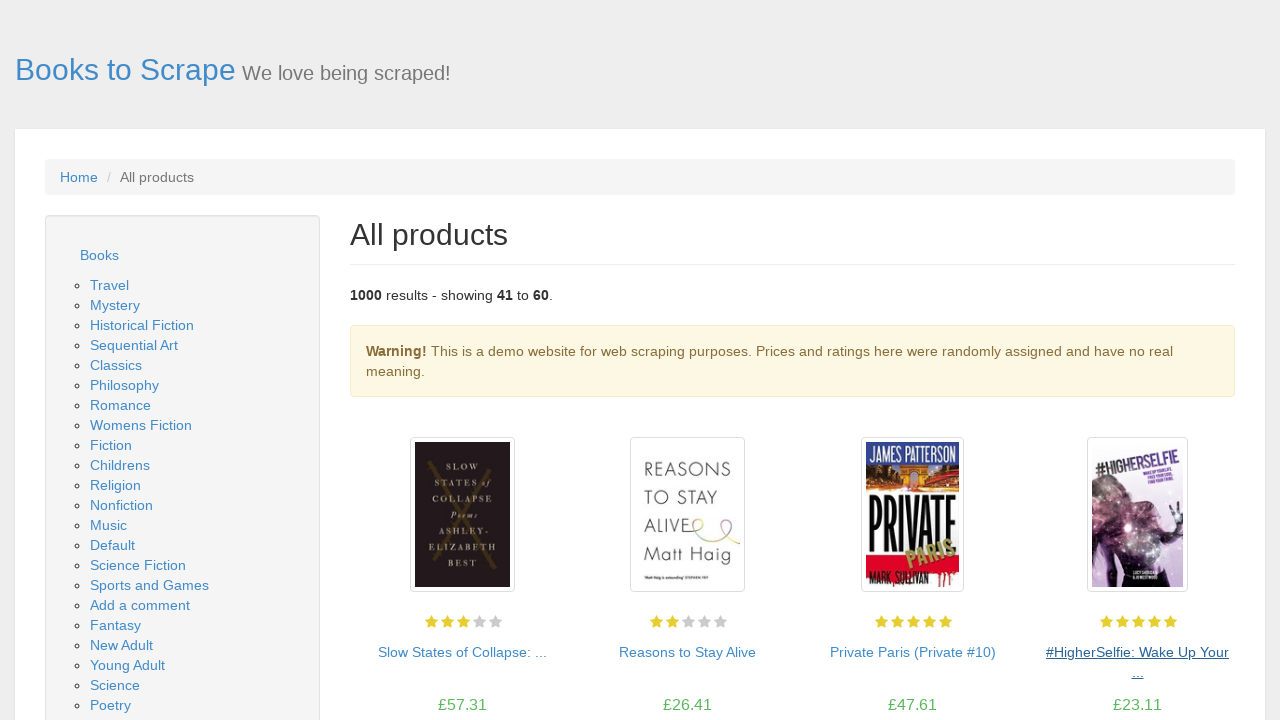

Waited for page 3 to load completely (networkidle)
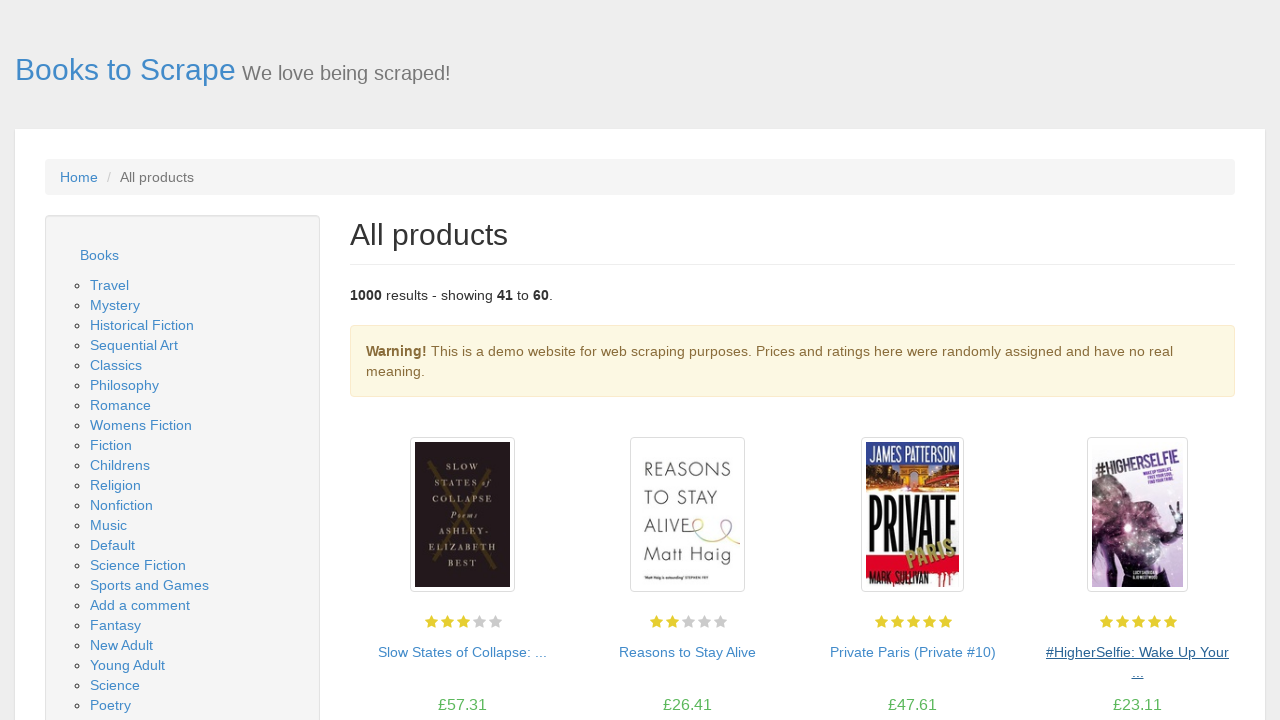

Verified book listings loaded on third page
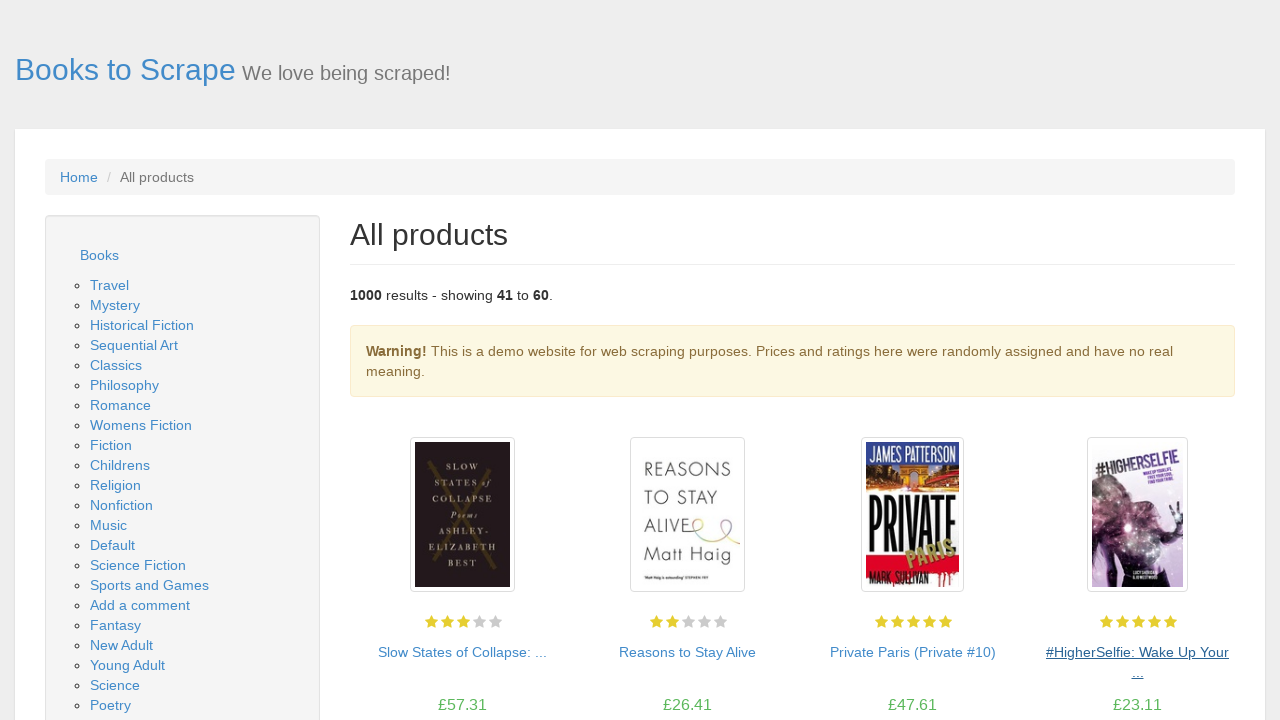

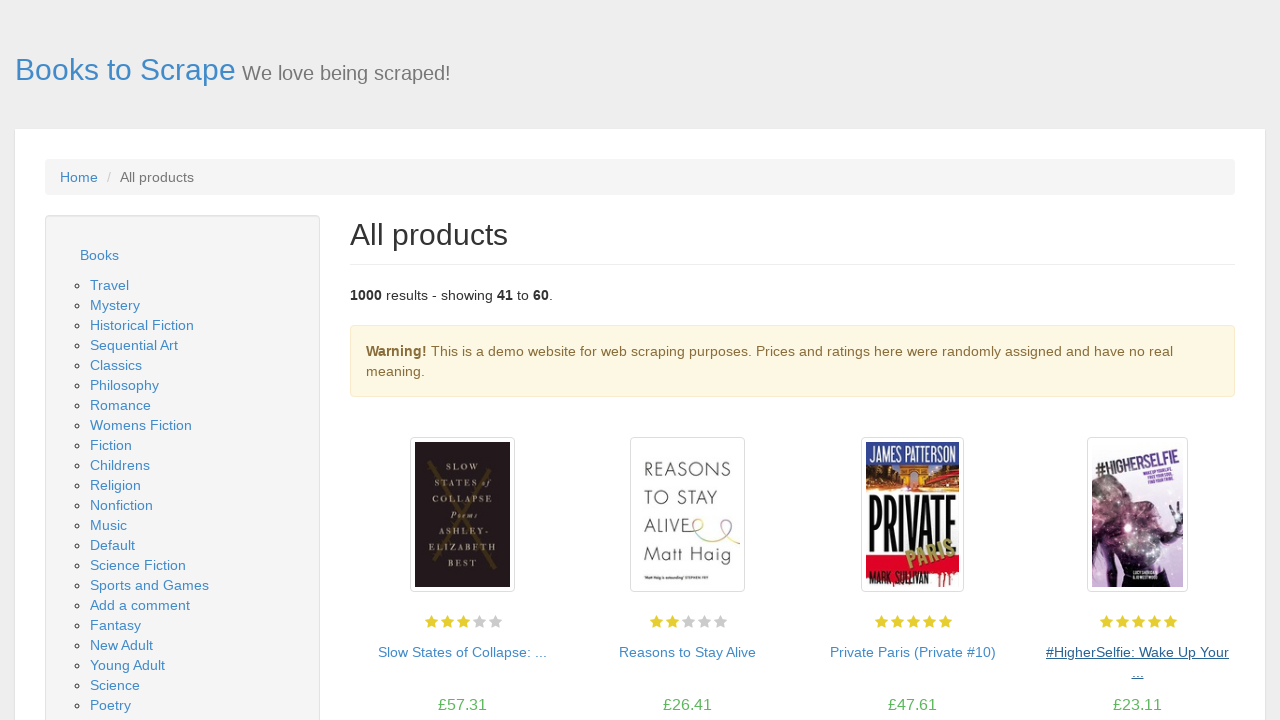